Tests hover functionality by hovering over an avatar image and verifying that additional user information (caption) becomes visible.

Starting URL: http://the-internet.herokuapp.com/hovers

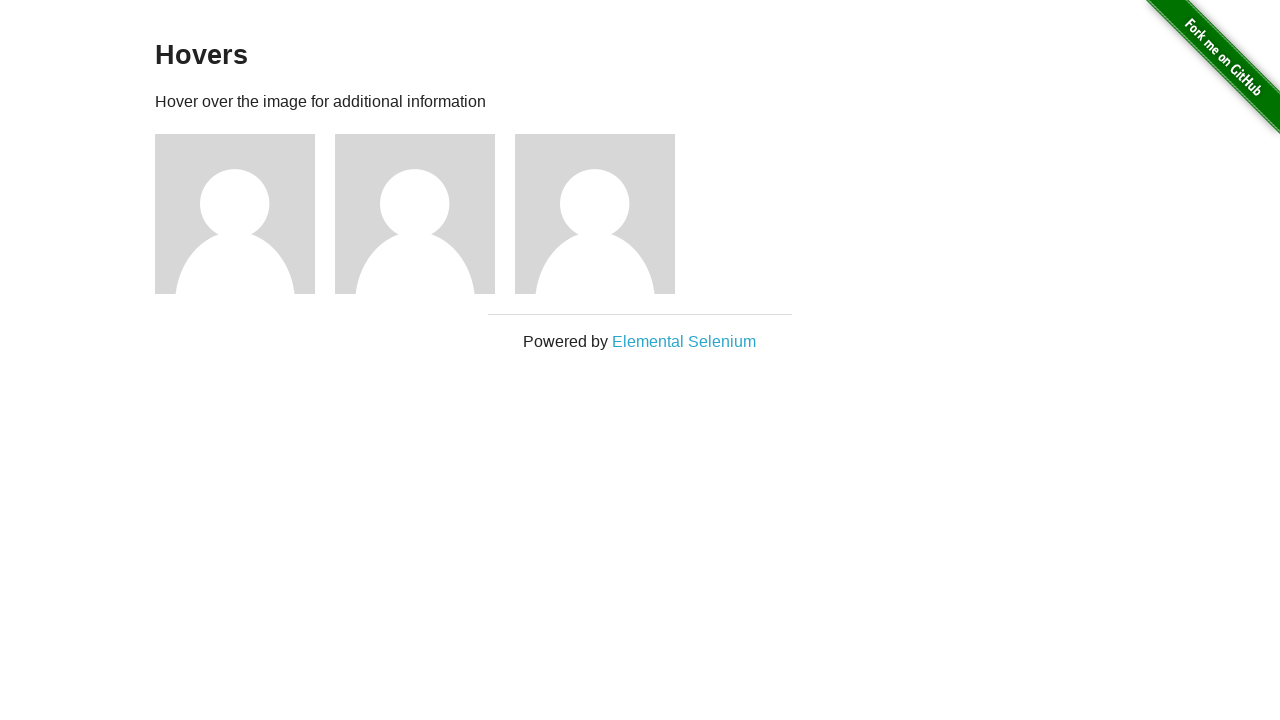

Located first avatar figure element
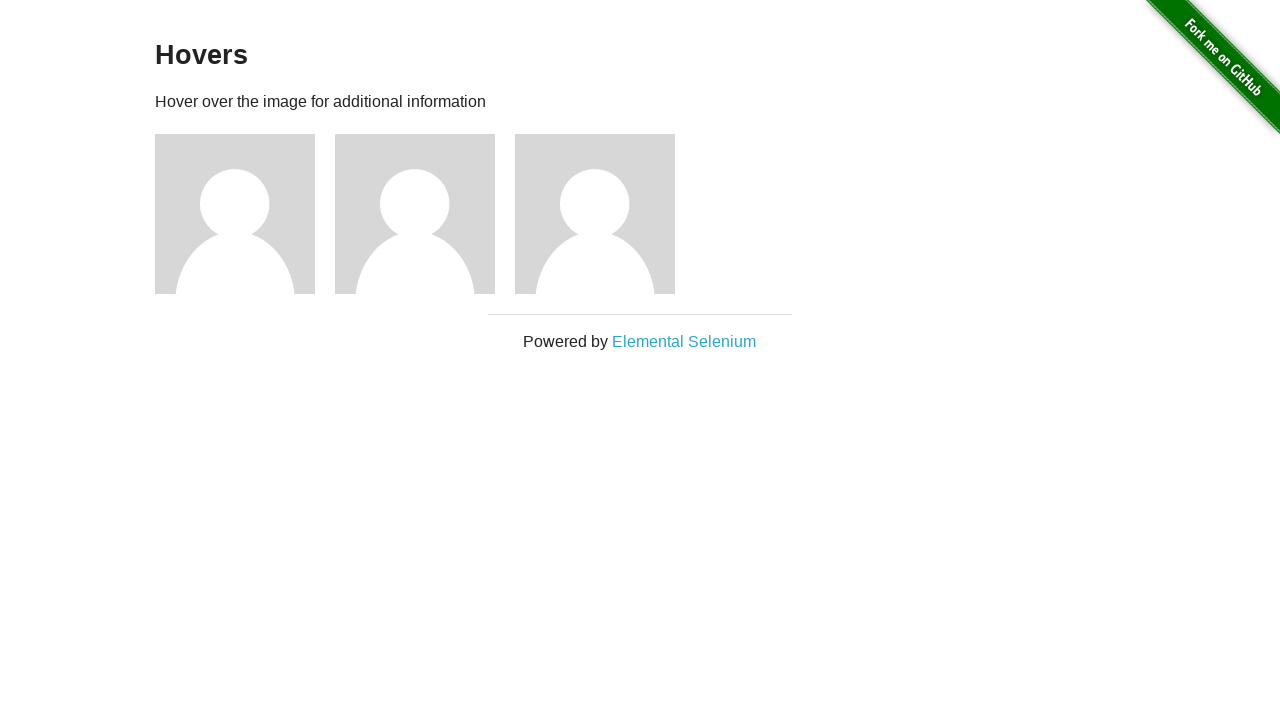

Hovered over avatar image at (245, 214) on .figure >> nth=0
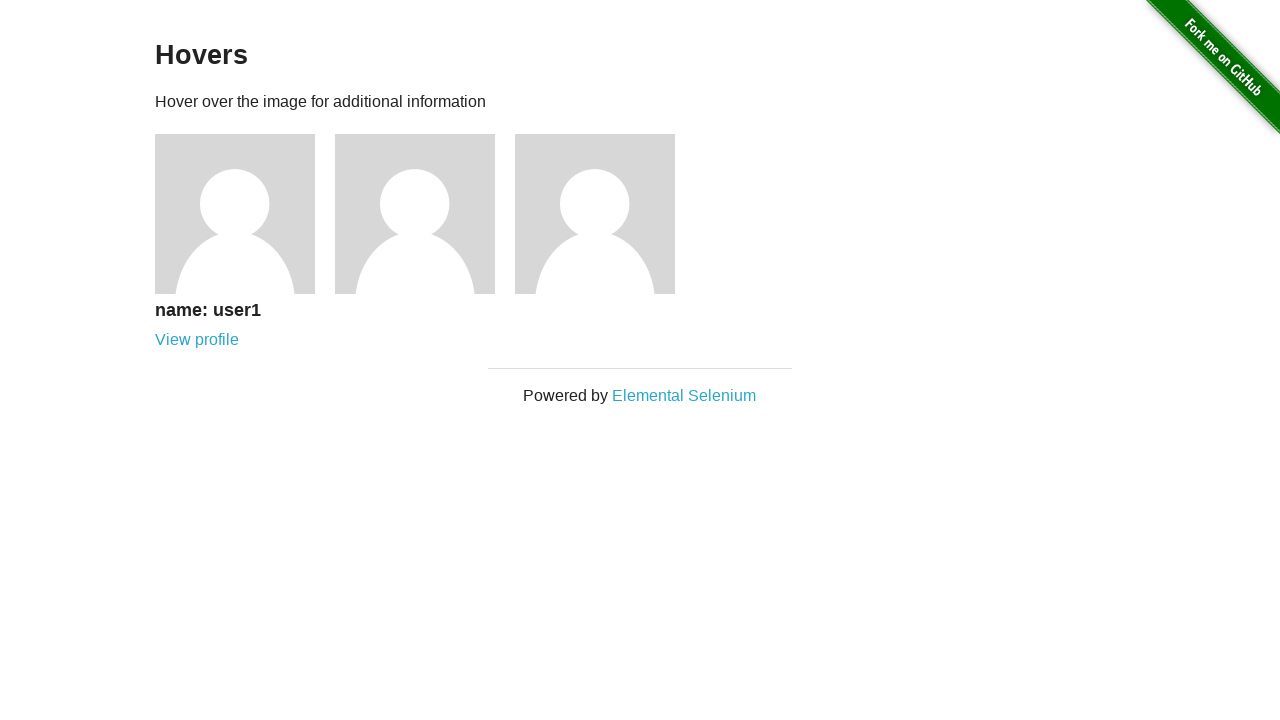

Located caption element
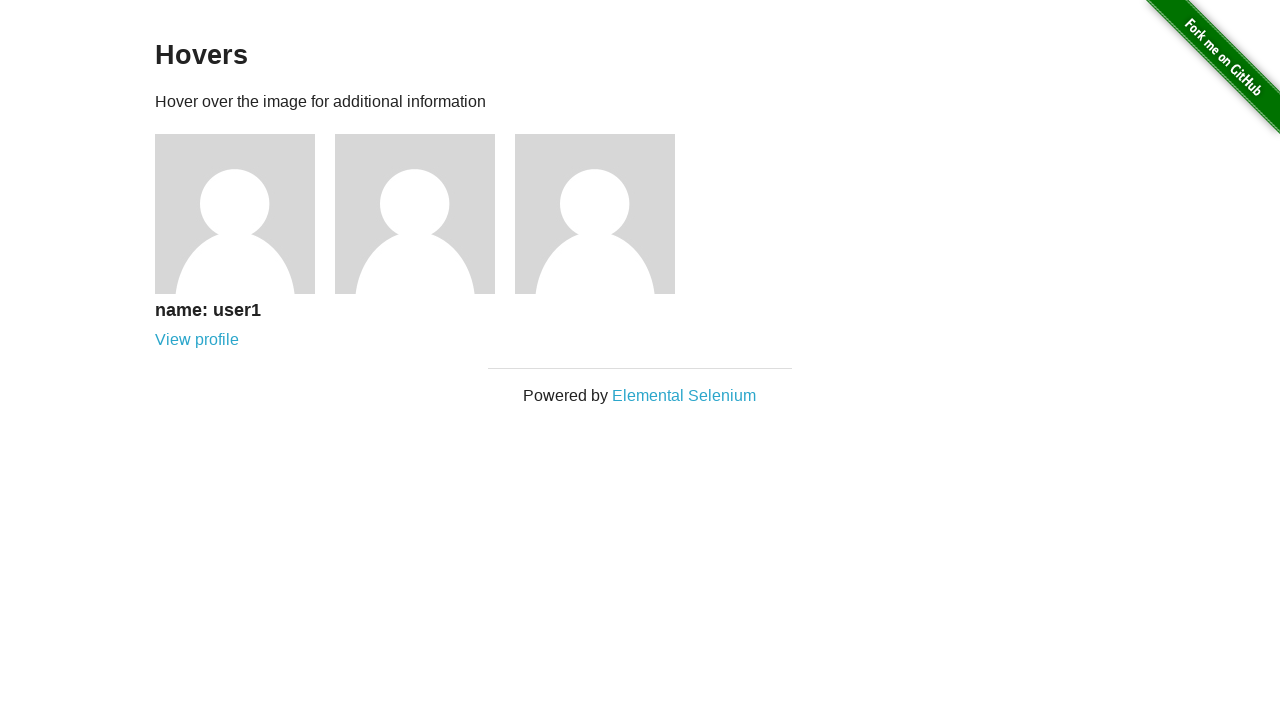

Caption became visible after hover
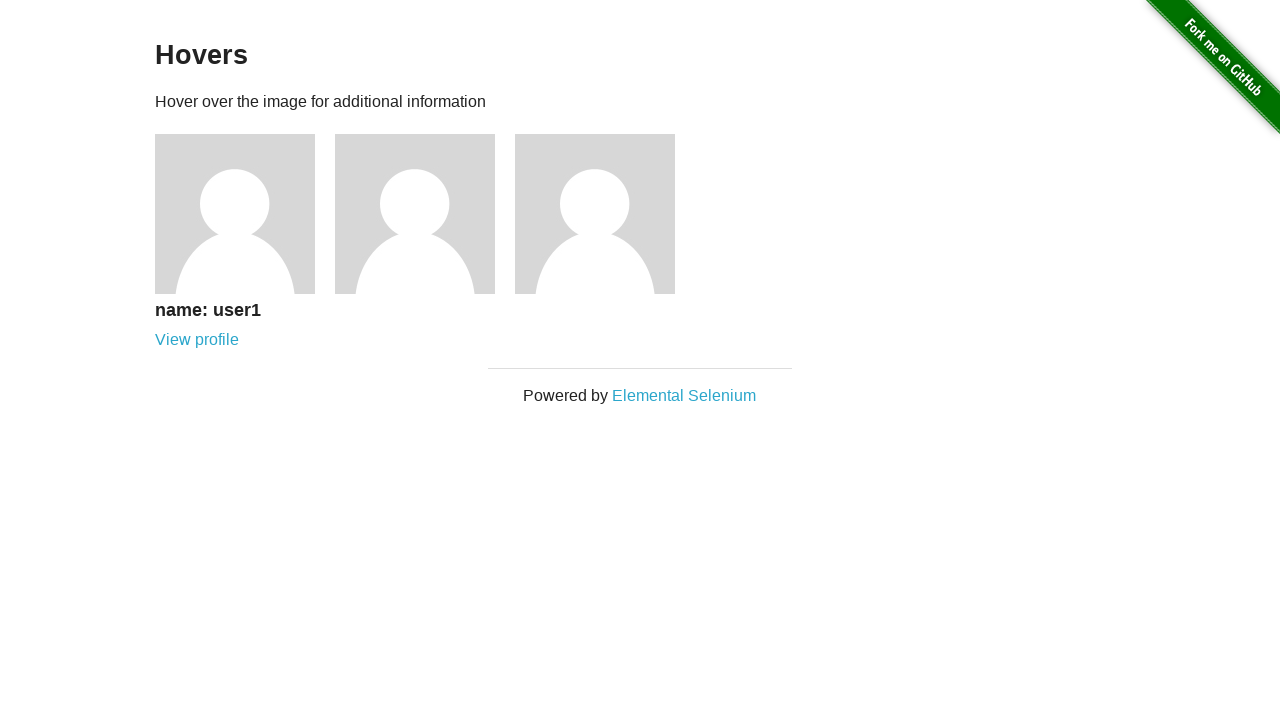

Verified caption is visible
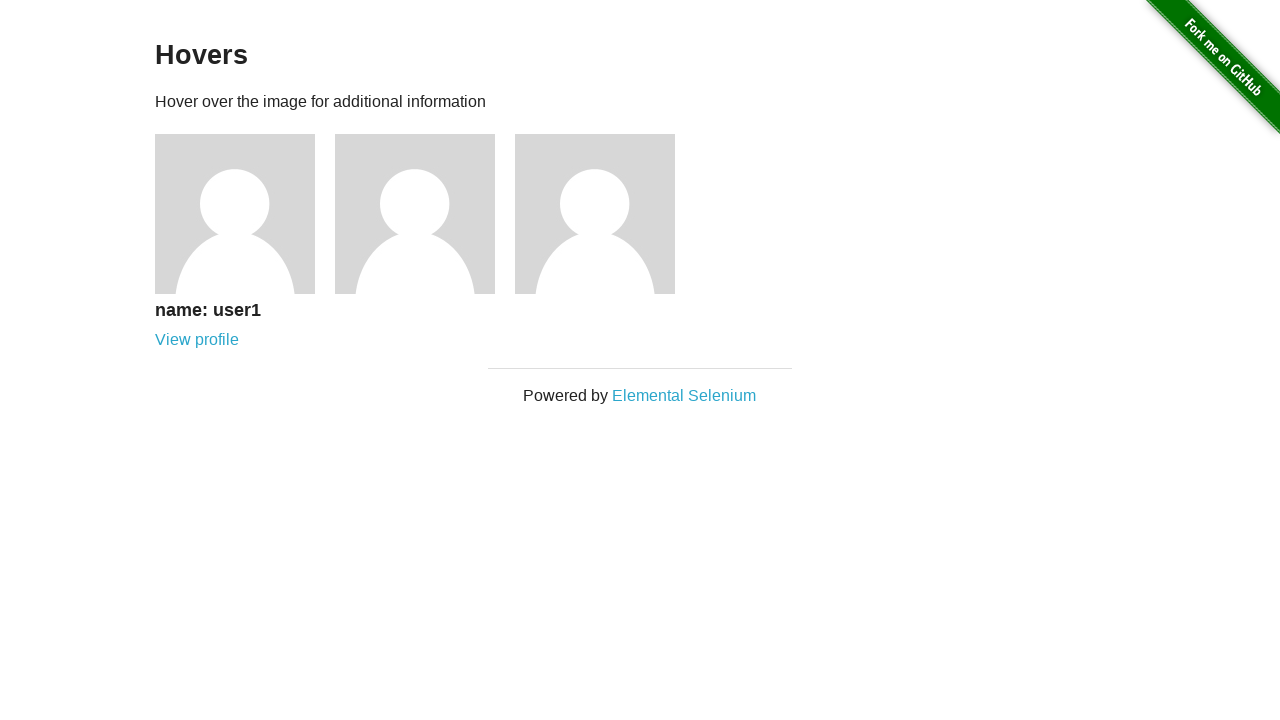

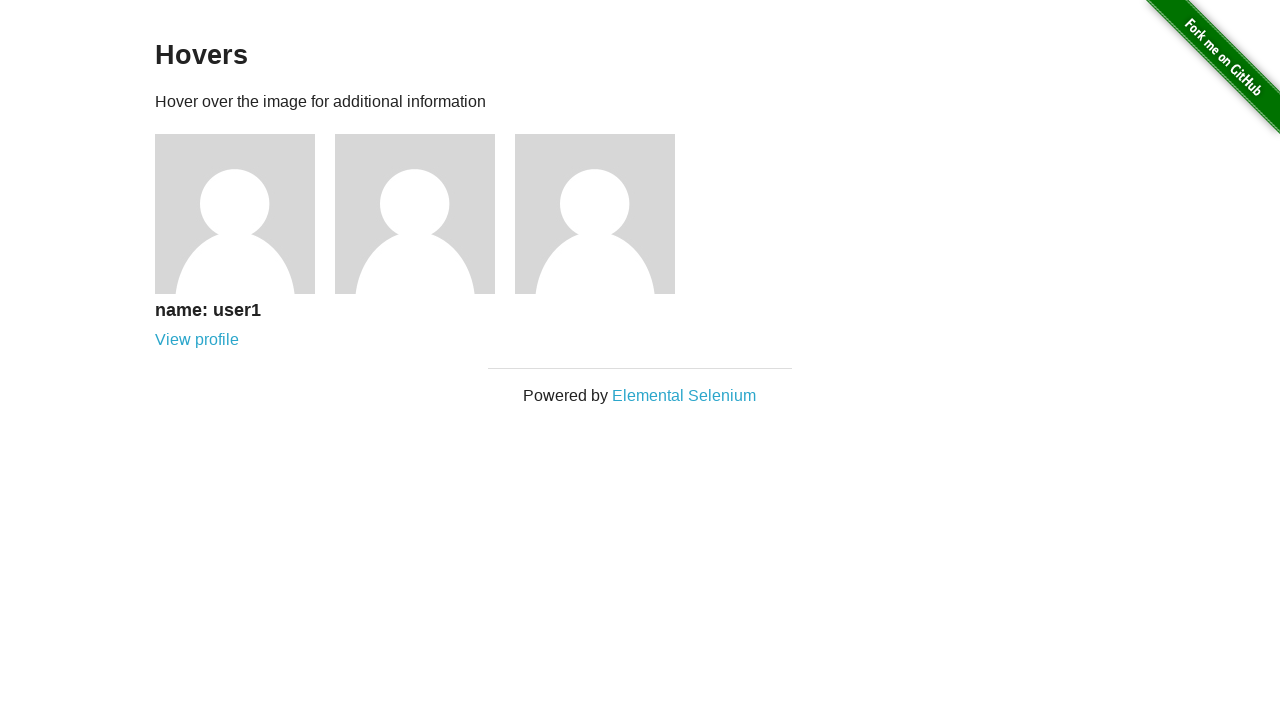